Tests editing a todo item by double-clicking to enter edit mode, changing the text, and pressing Enter

Starting URL: https://demo.playwright.dev/todomvc

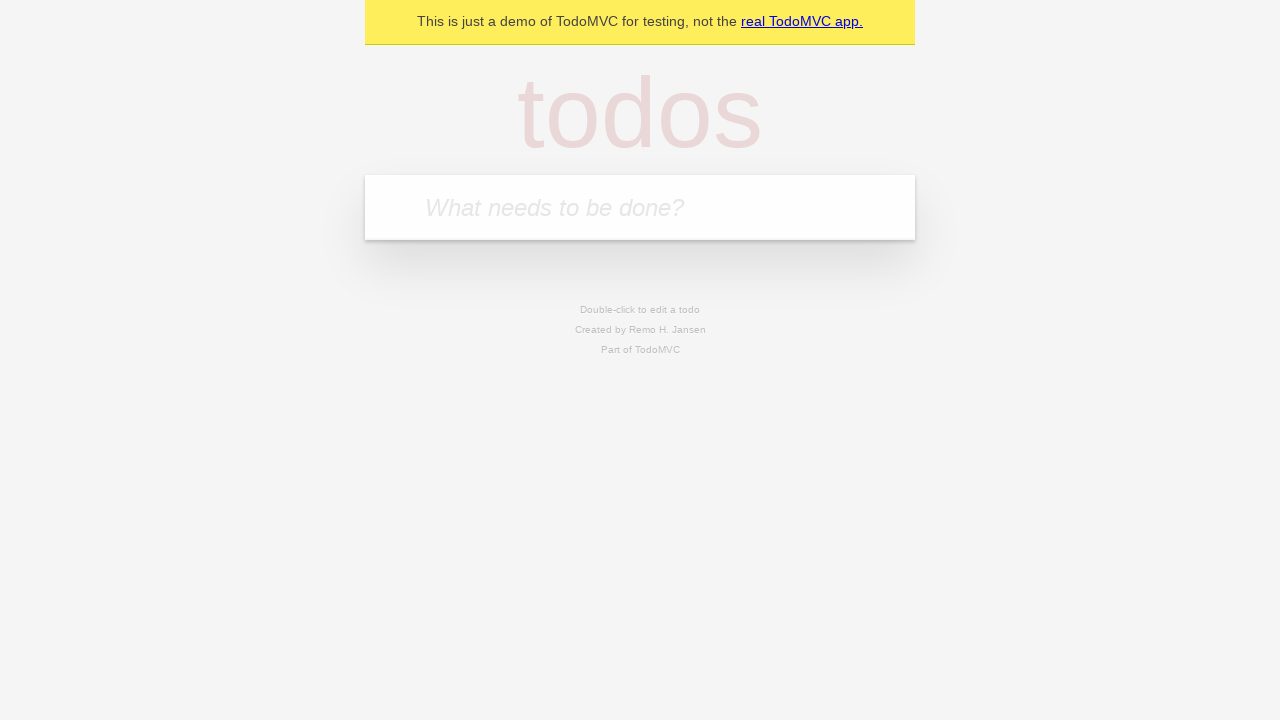

Navigated to TodoMVC demo page
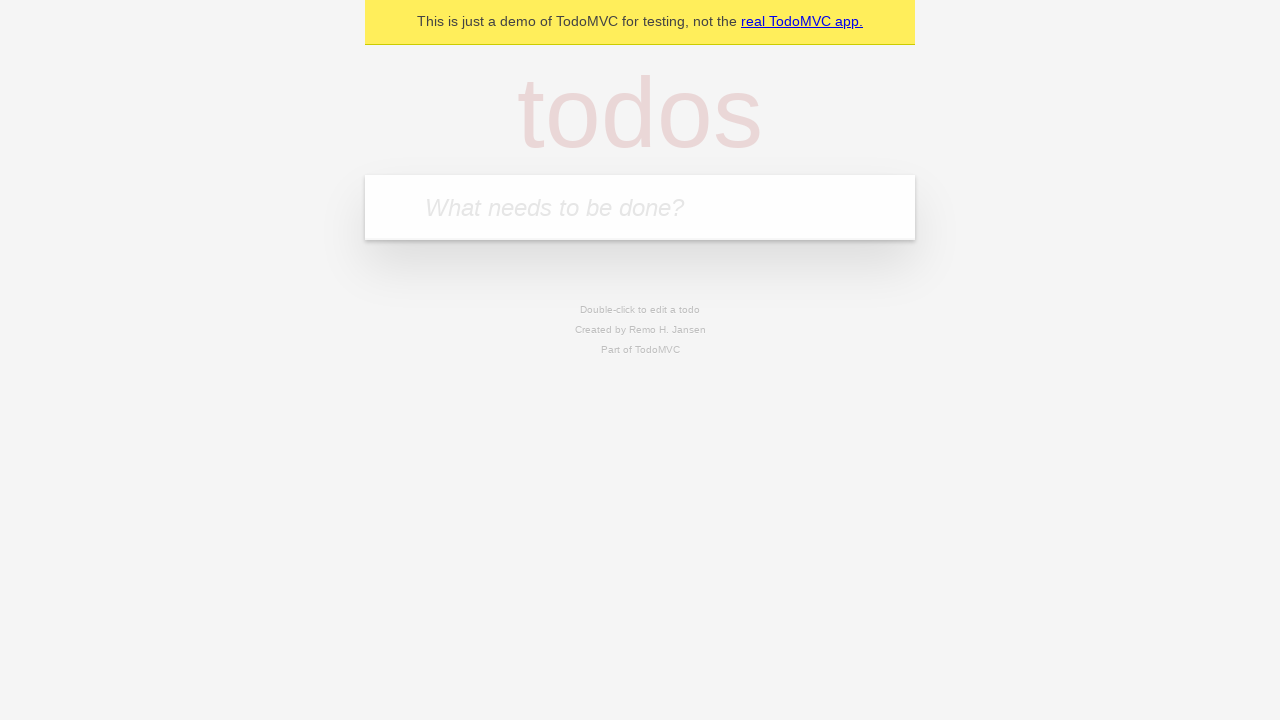

Filled todo input with 'buy some cheese' on internal:attr=[placeholder="What needs to be done?"i]
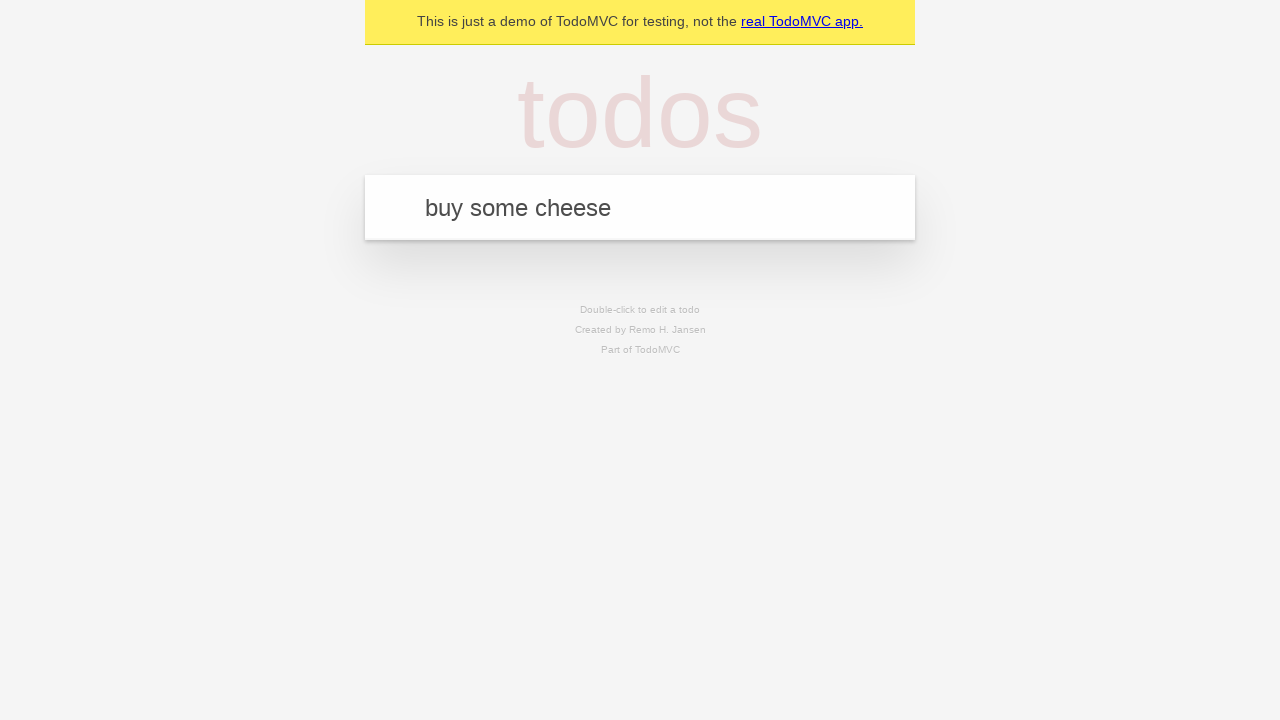

Pressed Enter to create todo item 'buy some cheese' on internal:attr=[placeholder="What needs to be done?"i]
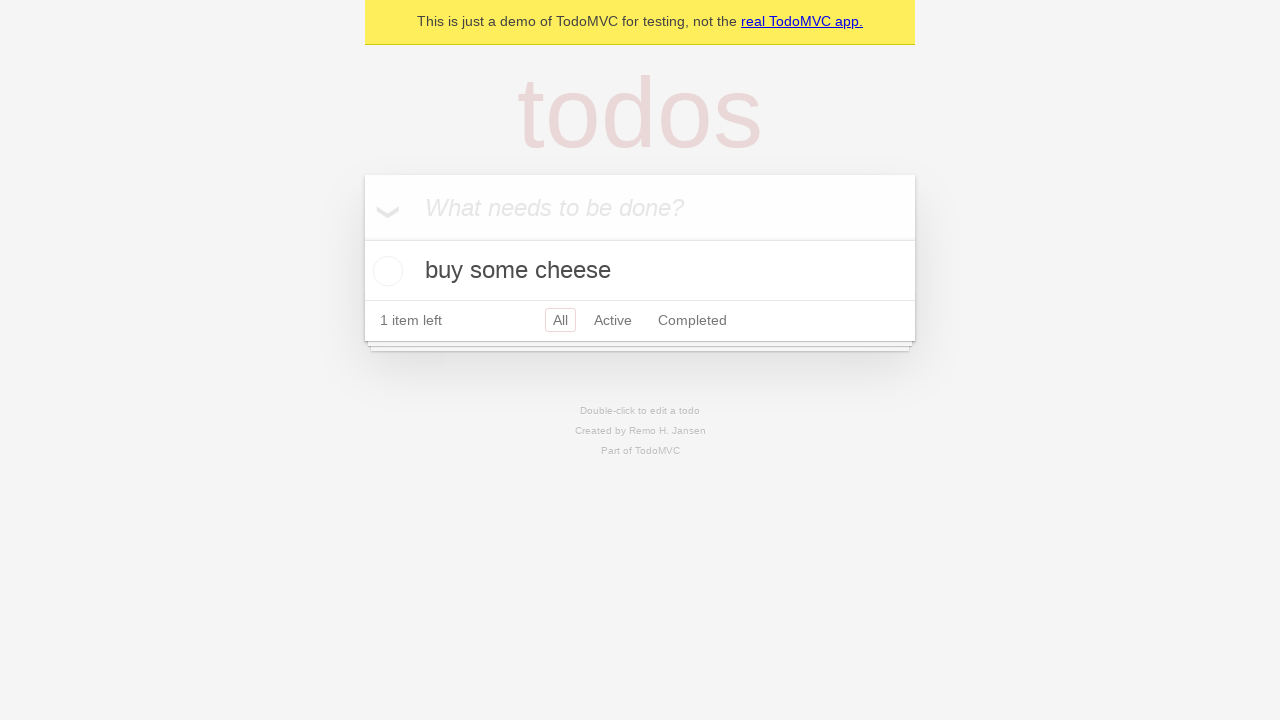

Filled todo input with 'feed the cat' on internal:attr=[placeholder="What needs to be done?"i]
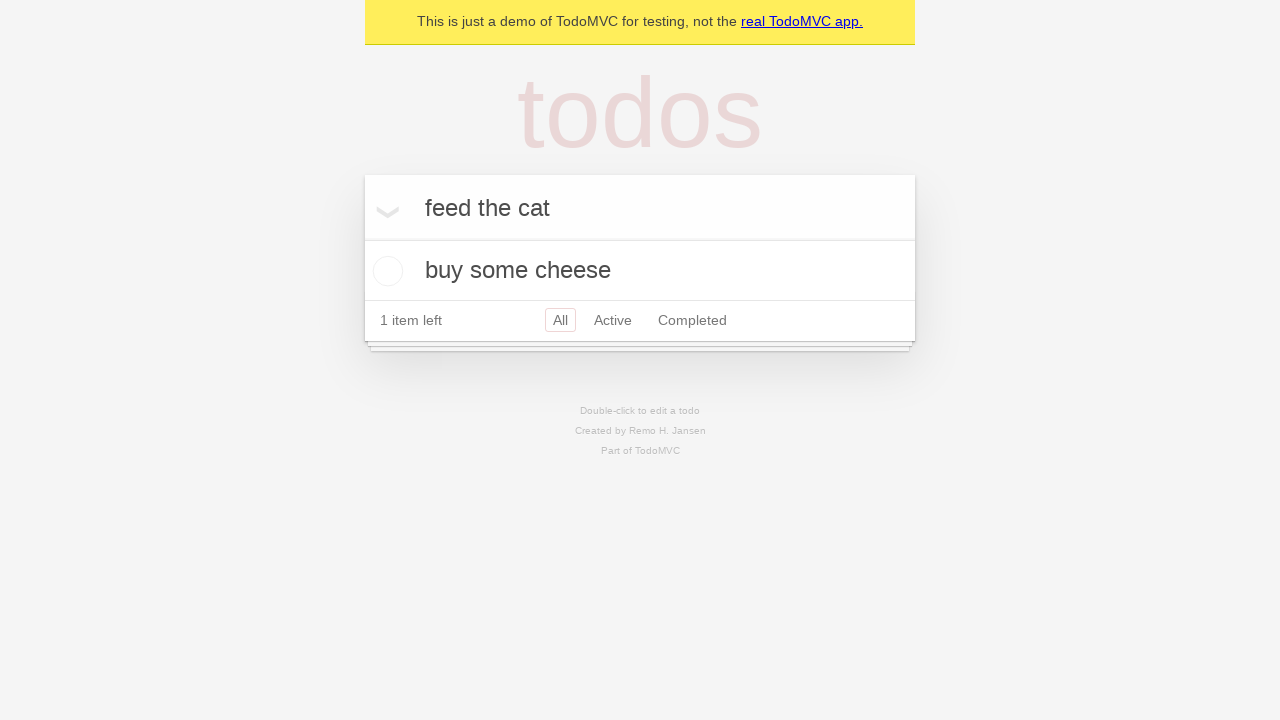

Pressed Enter to create todo item 'feed the cat' on internal:attr=[placeholder="What needs to be done?"i]
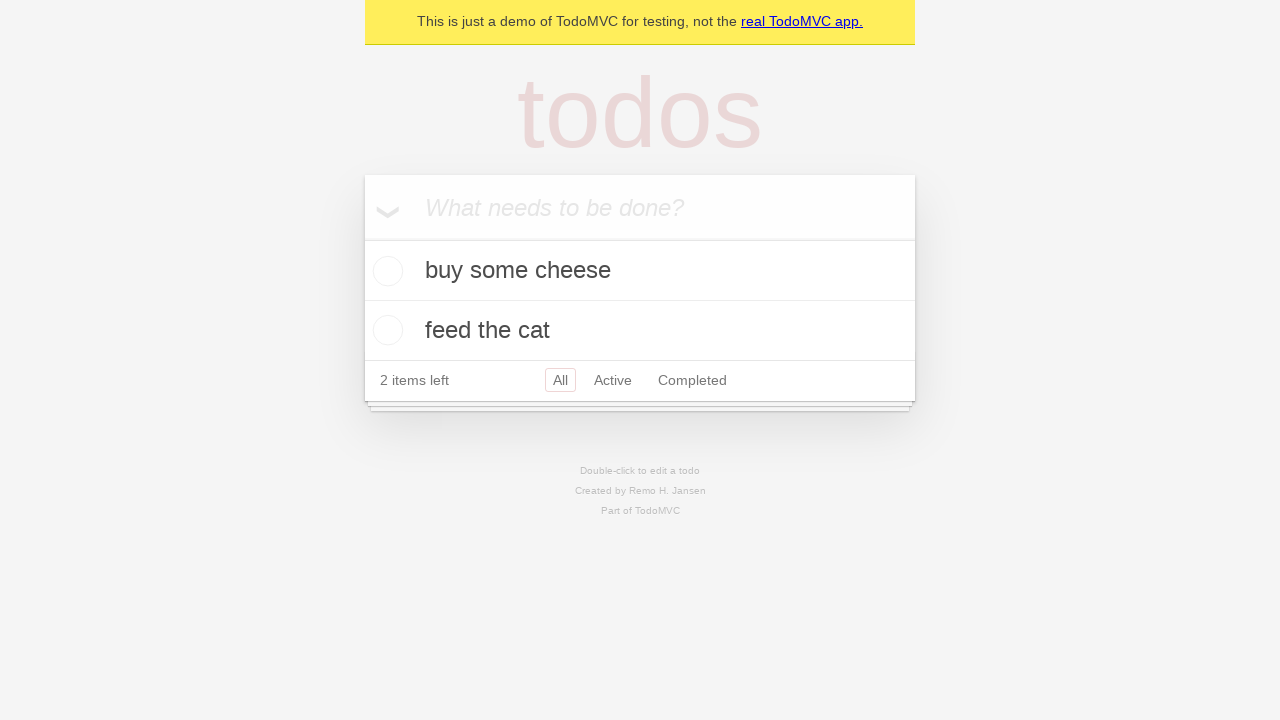

Filled todo input with 'book a doctors appointment' on internal:attr=[placeholder="What needs to be done?"i]
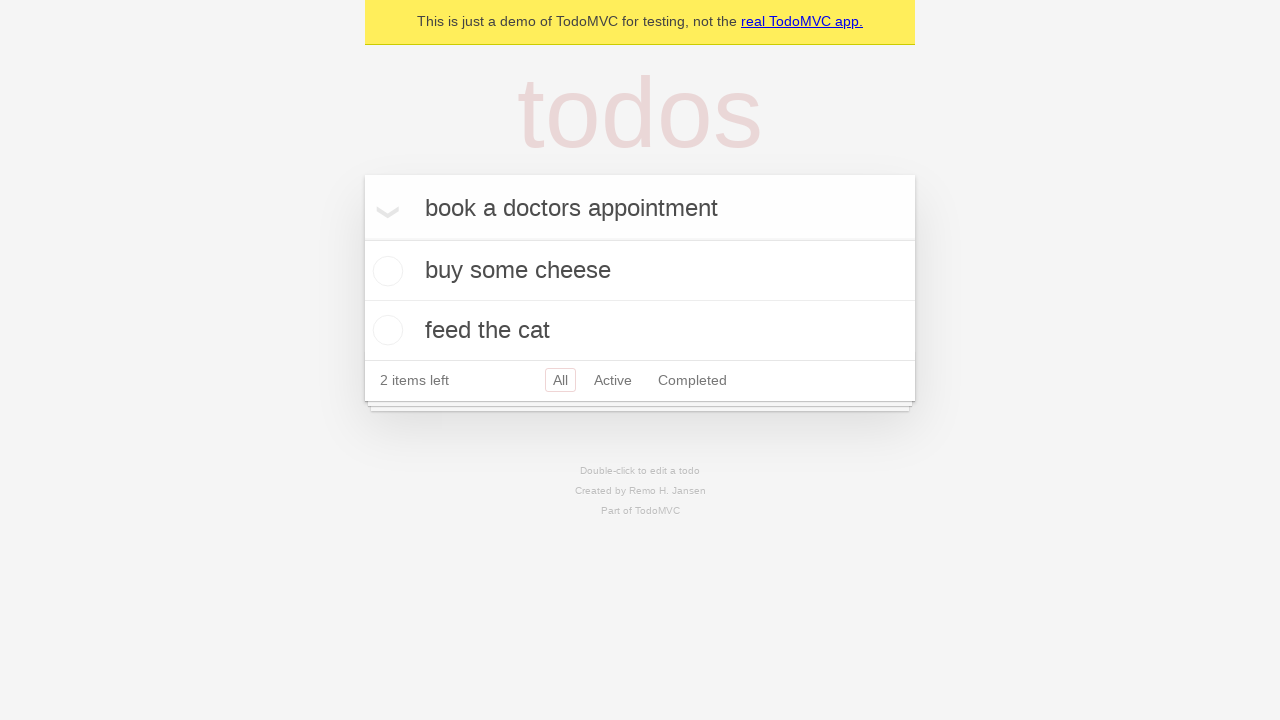

Pressed Enter to create todo item 'book a doctors appointment' on internal:attr=[placeholder="What needs to be done?"i]
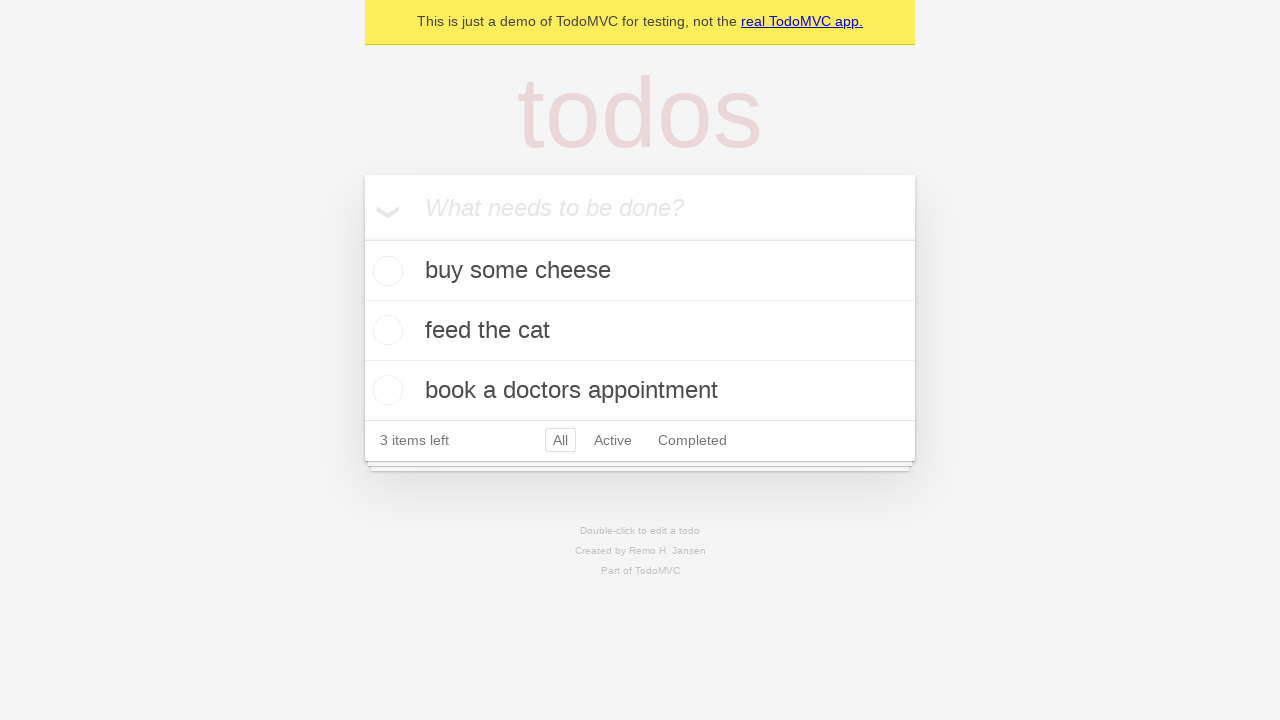

Double-clicked second todo item to enter edit mode at (640, 331) on internal:testid=[data-testid="todo-item"s] >> nth=1
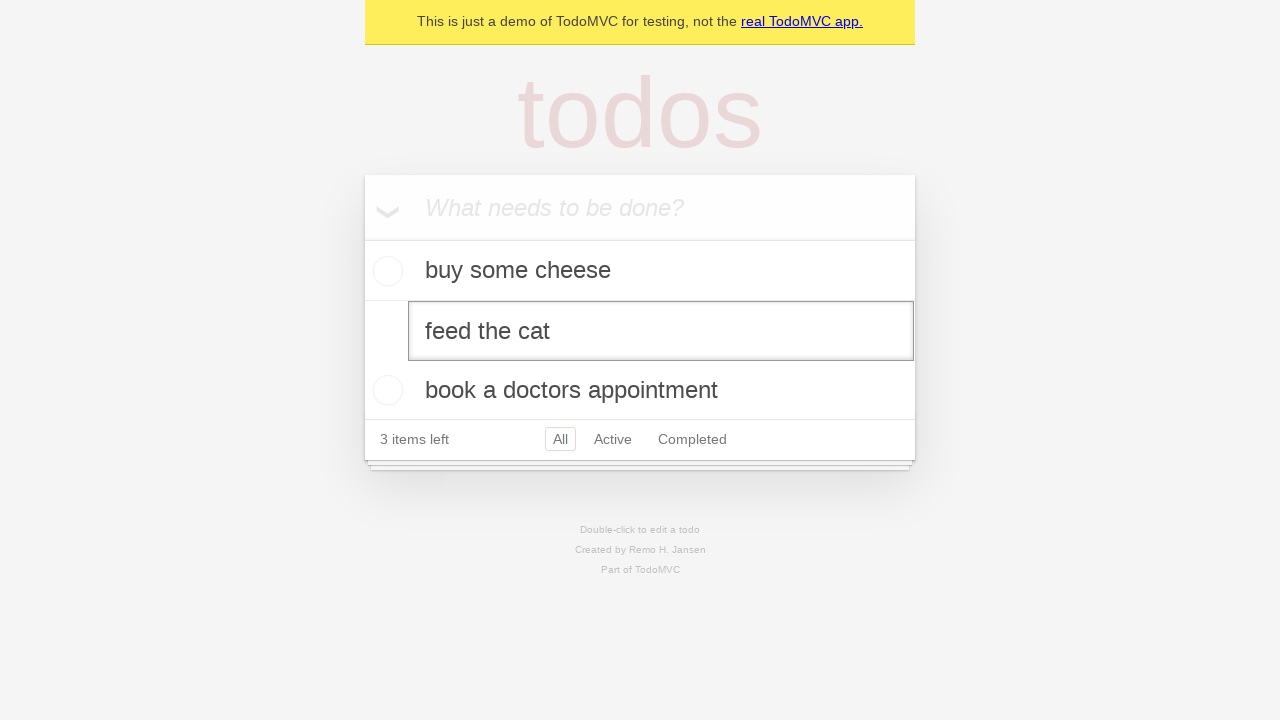

Changed todo text to 'buy some sausages' on internal:testid=[data-testid="todo-item"s] >> nth=1 >> internal:role=textbox[nam
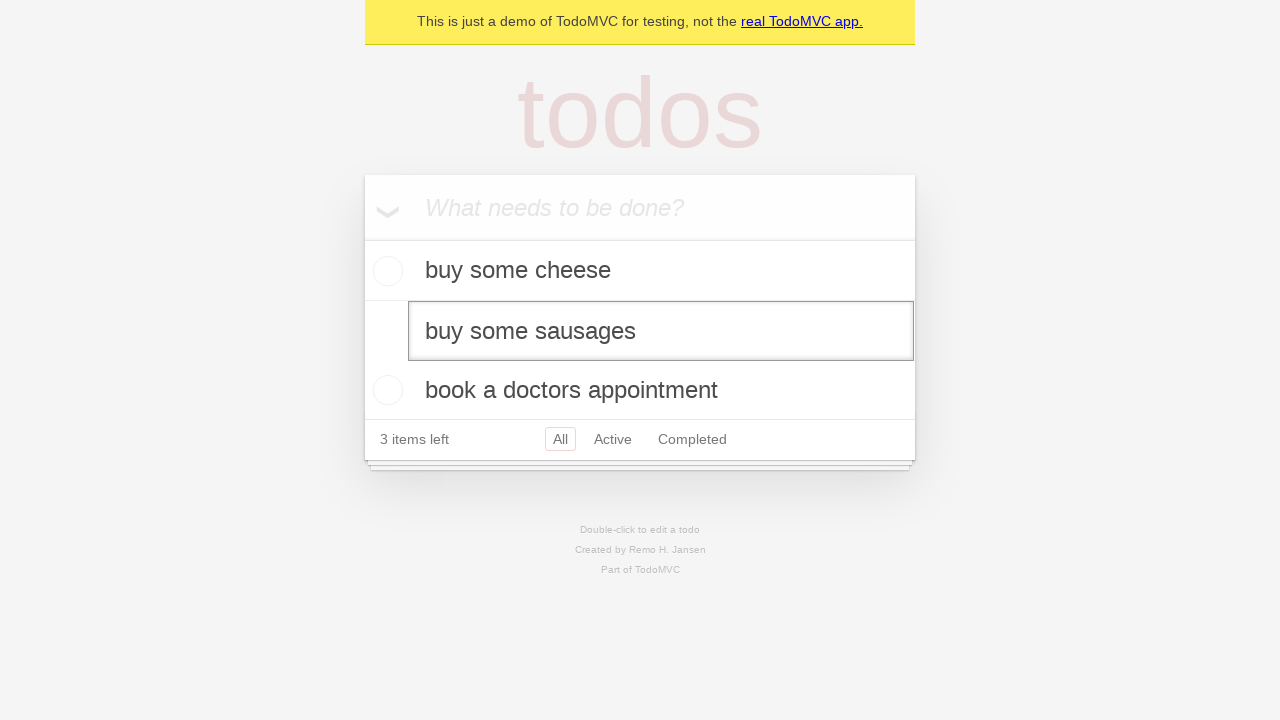

Pressed Enter to confirm edit and save the updated todo on internal:testid=[data-testid="todo-item"s] >> nth=1 >> internal:role=textbox[nam
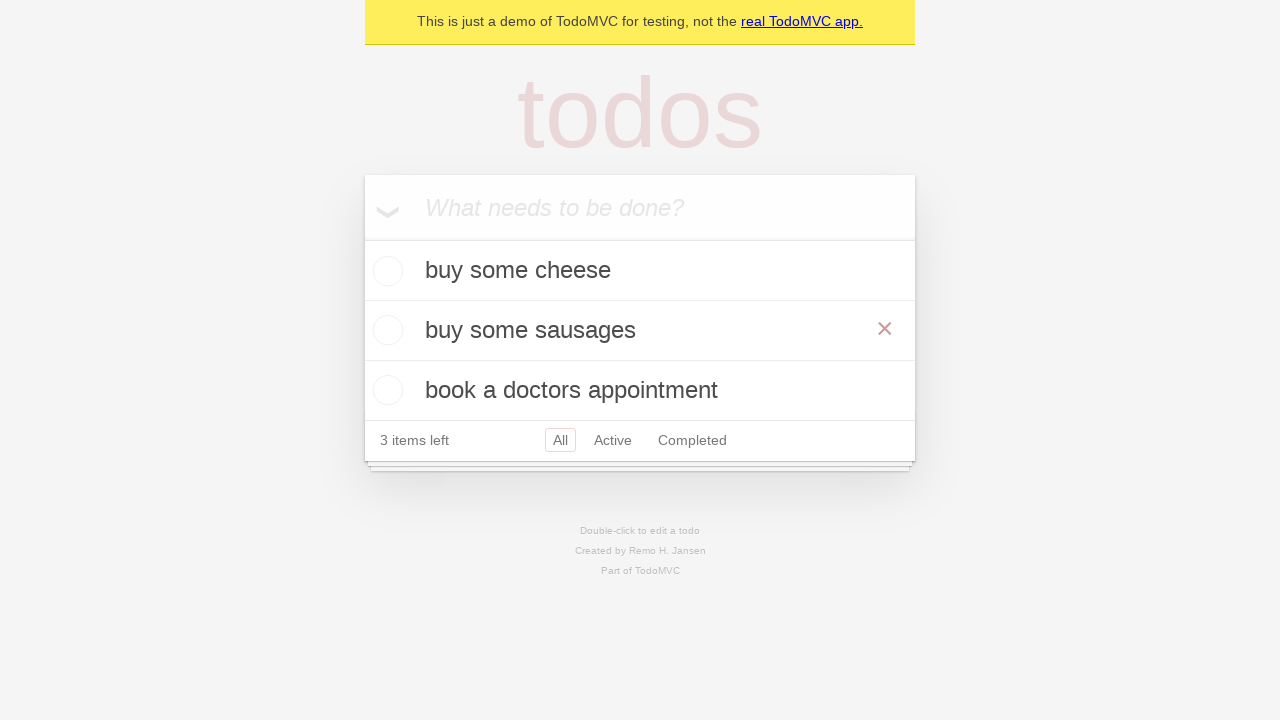

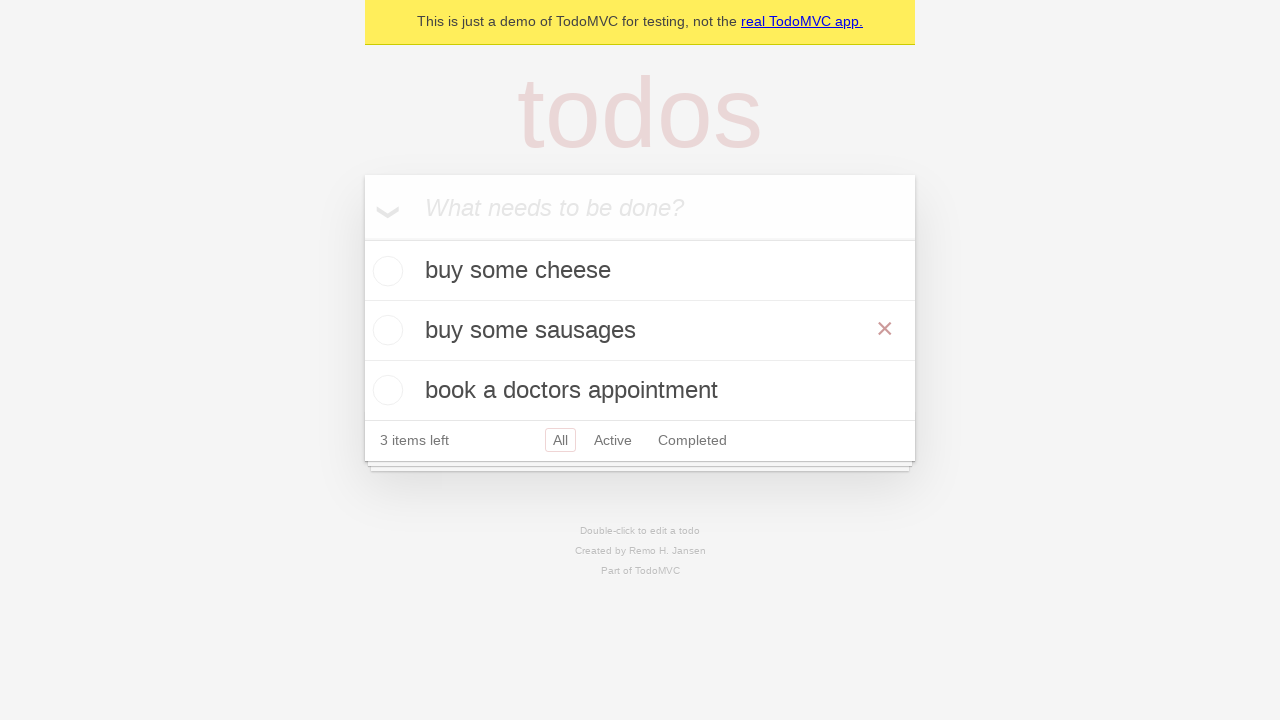